Tests a web form by filling a text input field with text and clicking the submit button, then verifying a message appears

Starting URL: https://www.selenium.dev/selenium/web/web-form.html

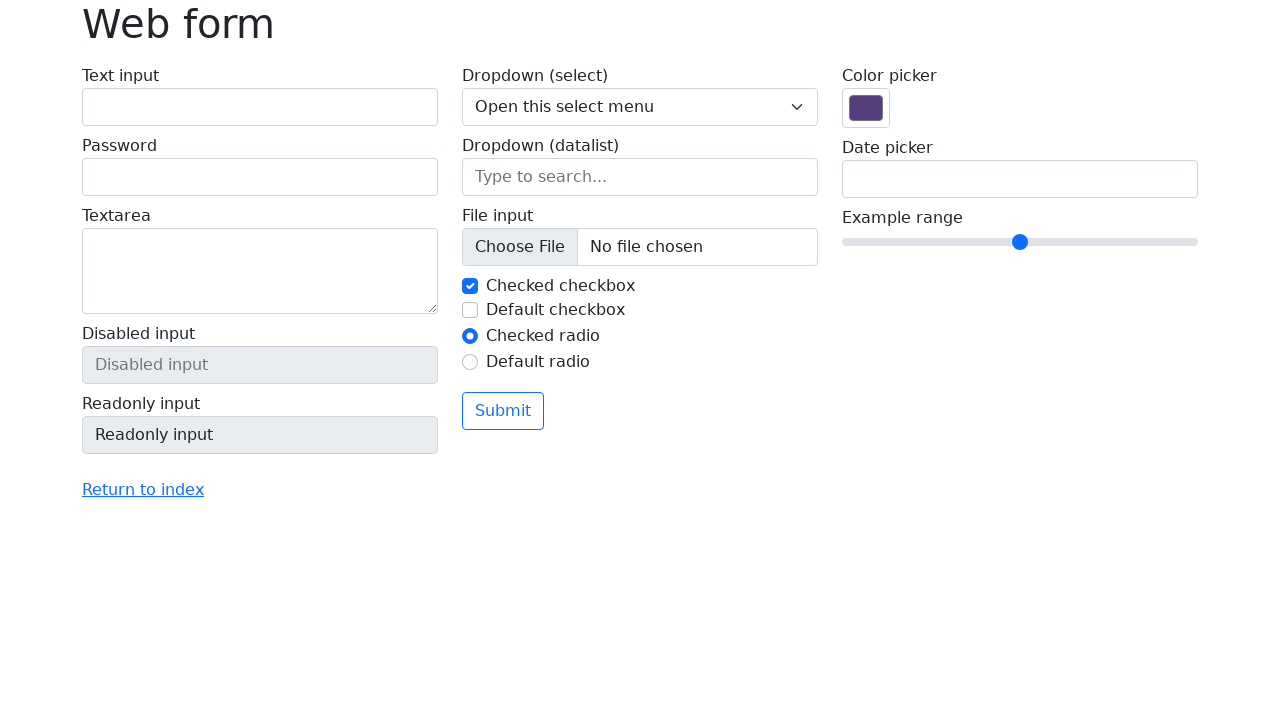

Filled text input field with 'Selenium' on input[name='my-text']
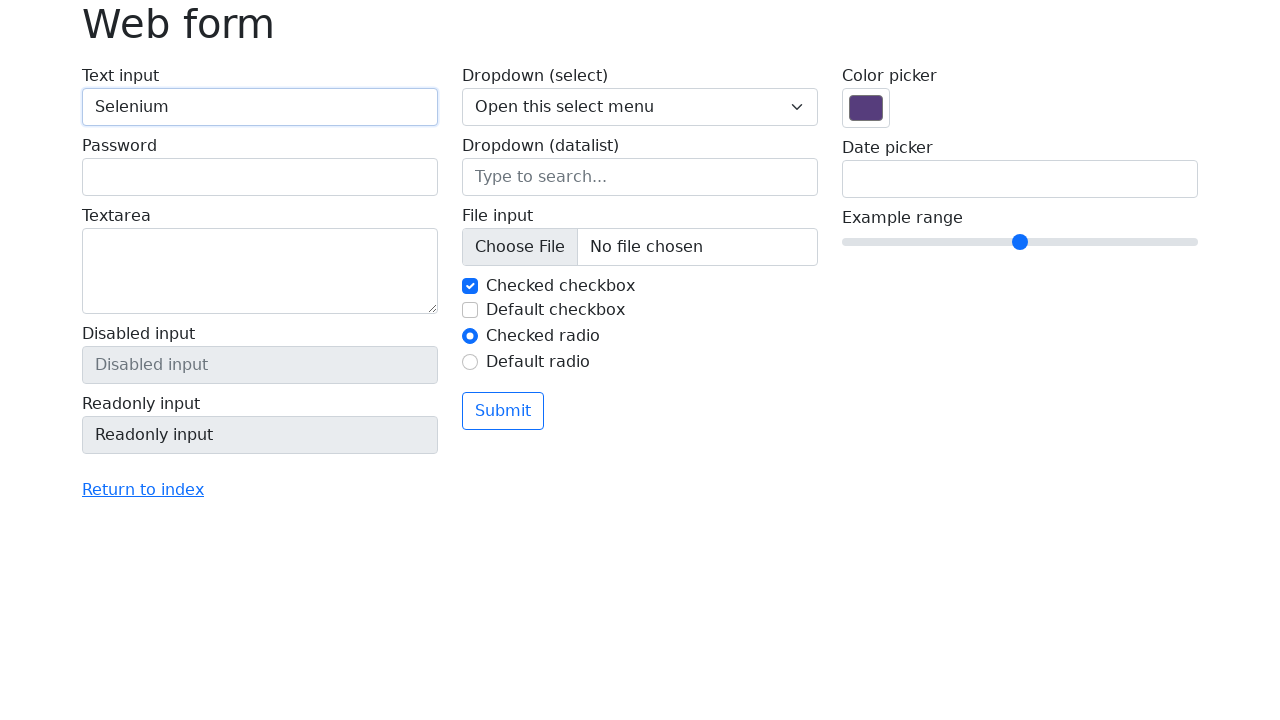

Clicked the submit button at (503, 411) on button
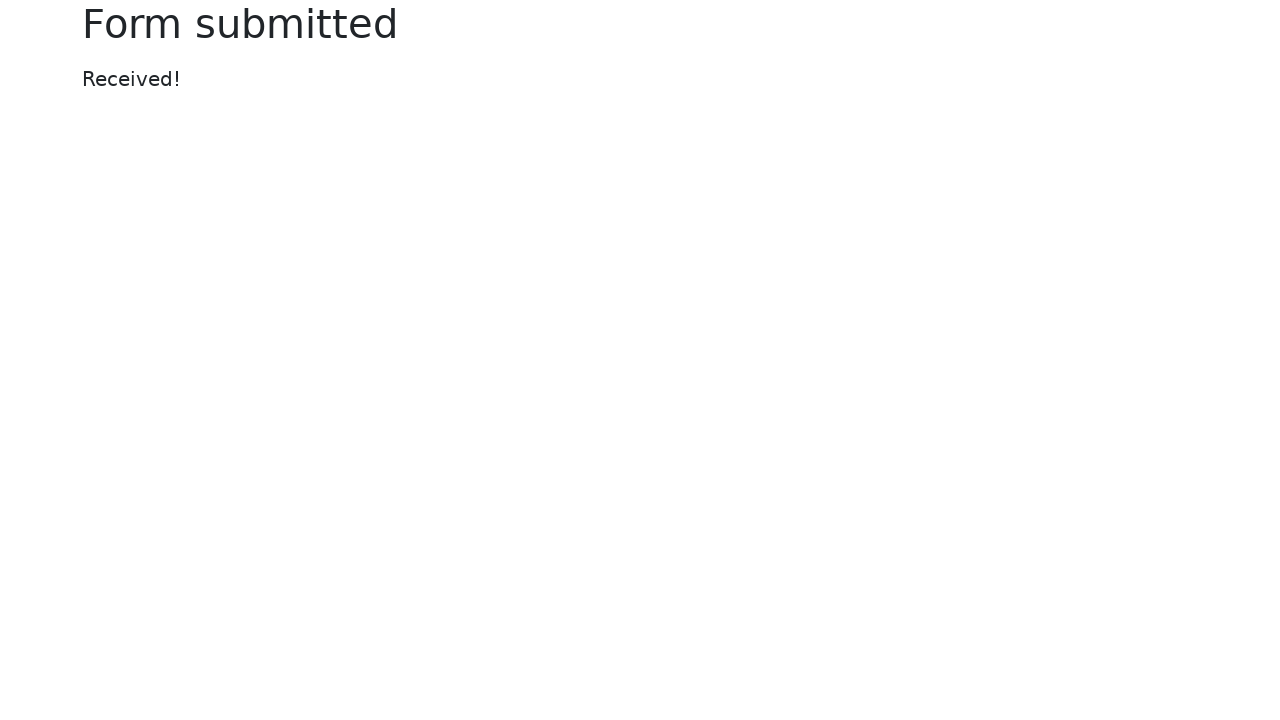

Success message element appeared after form submission
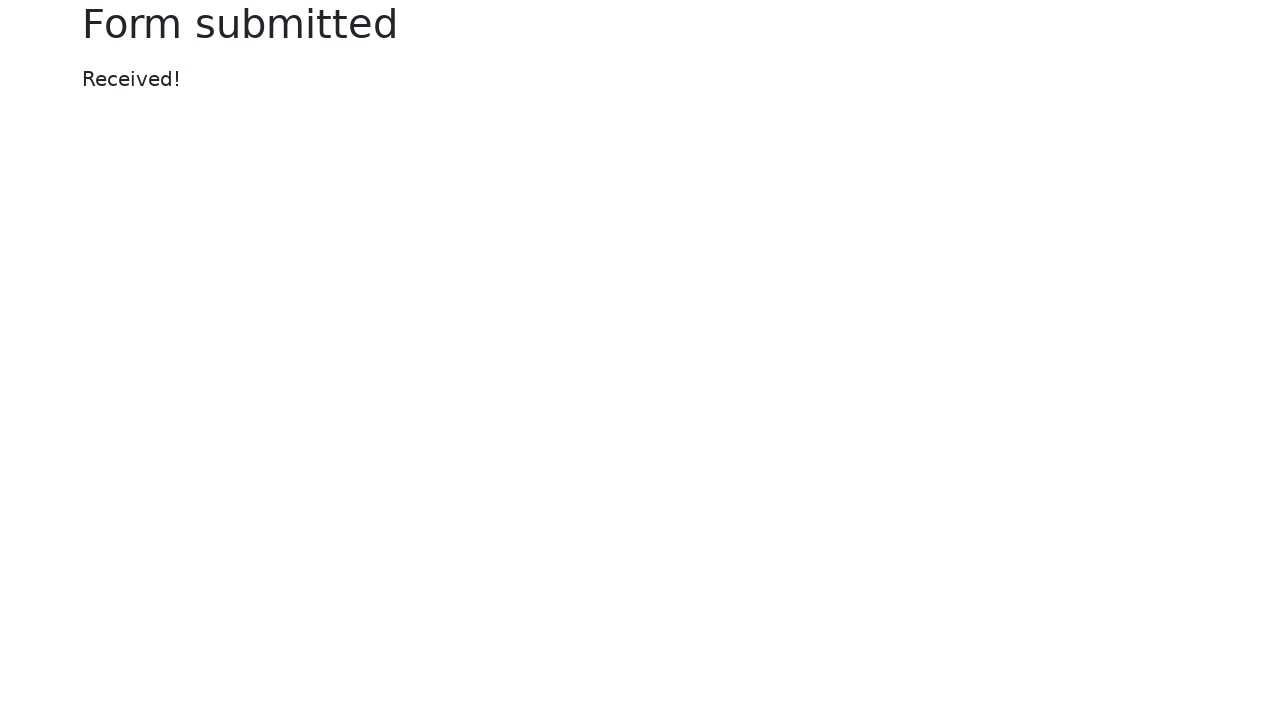

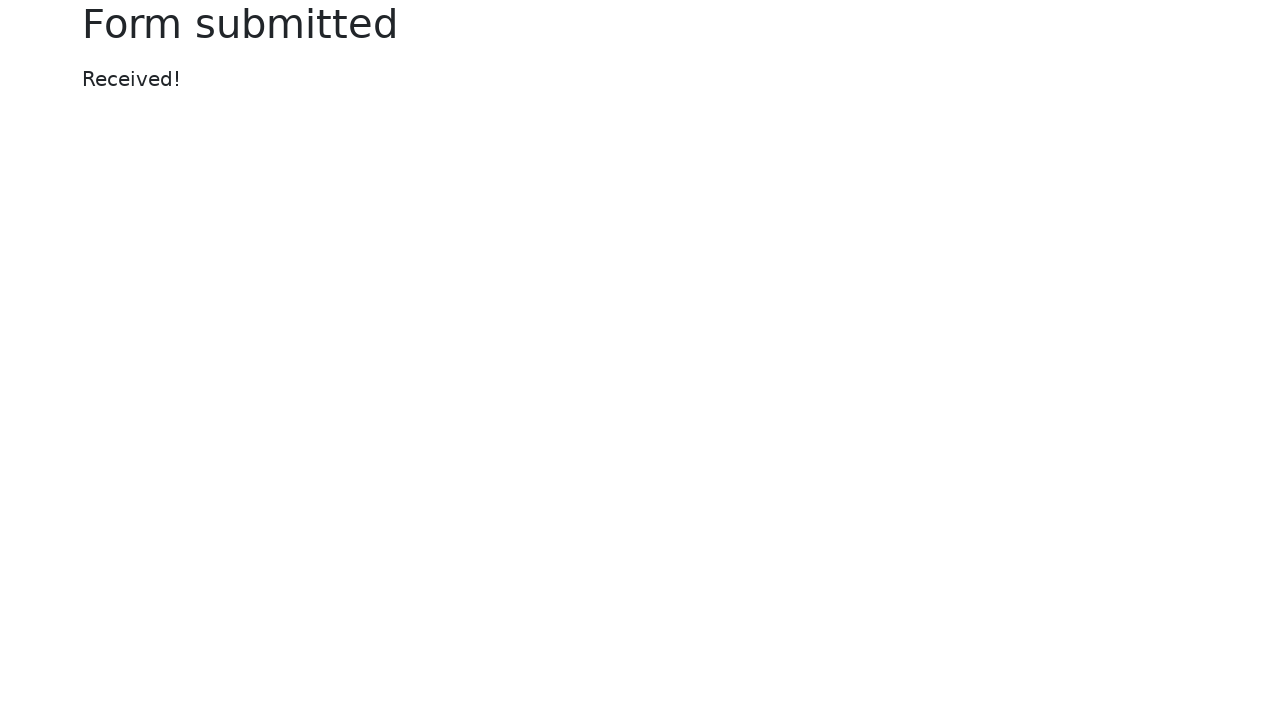